Tests e-commerce functionality by searching for products, adding a specific item (Cashews) to cart, and proceeding through checkout

Starting URL: https://rahulshettyacademy.com/seleniumPractise/#/

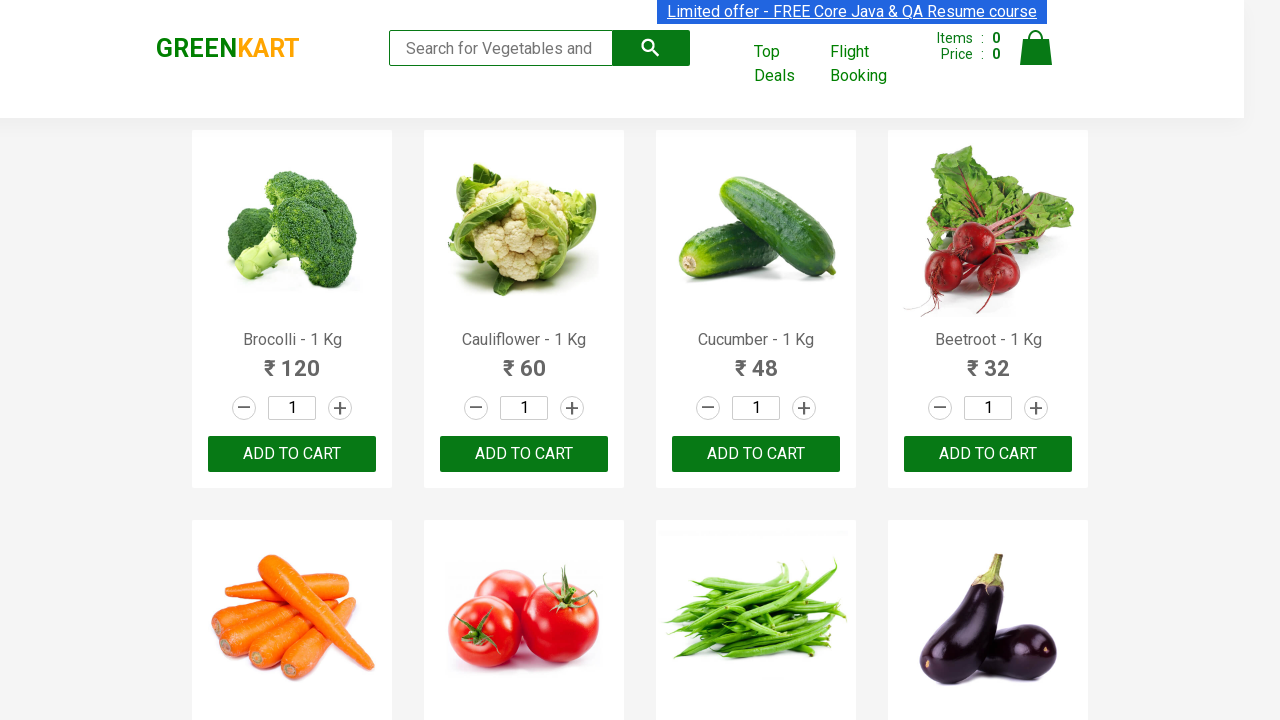

Filled search field with 'ca' to find products on .search-keyword
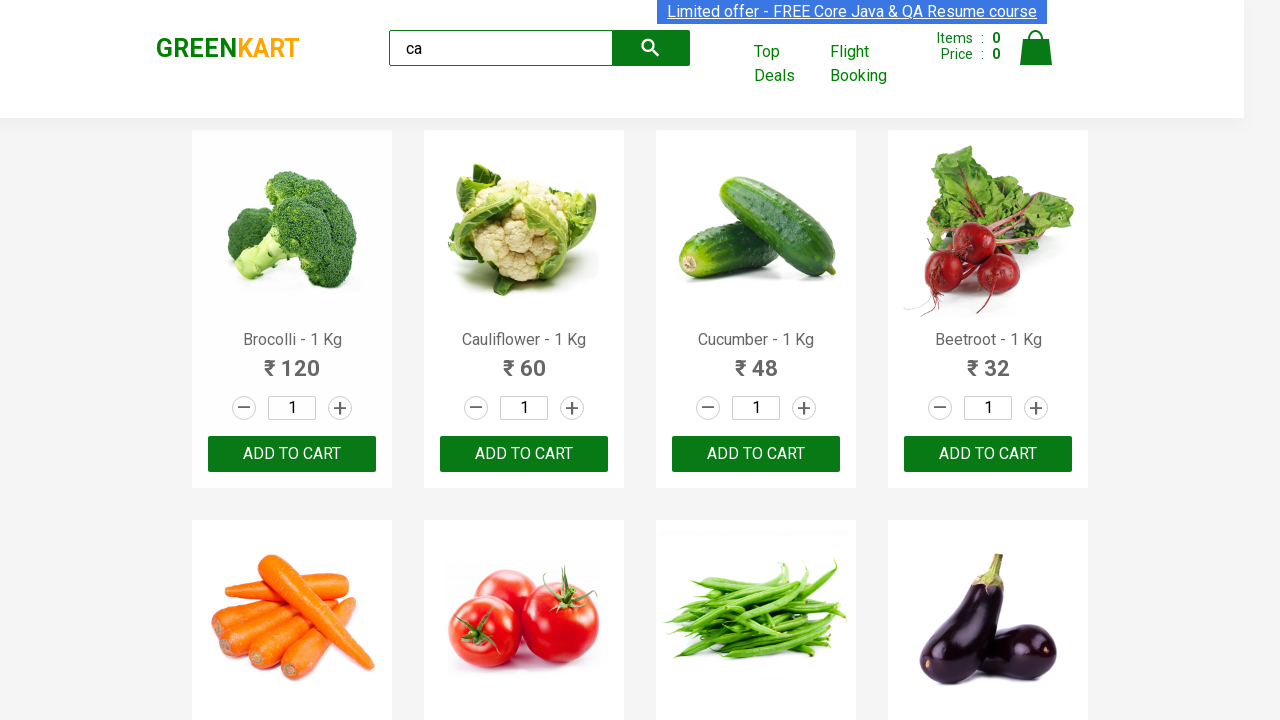

Waited 2 seconds for products to load after search
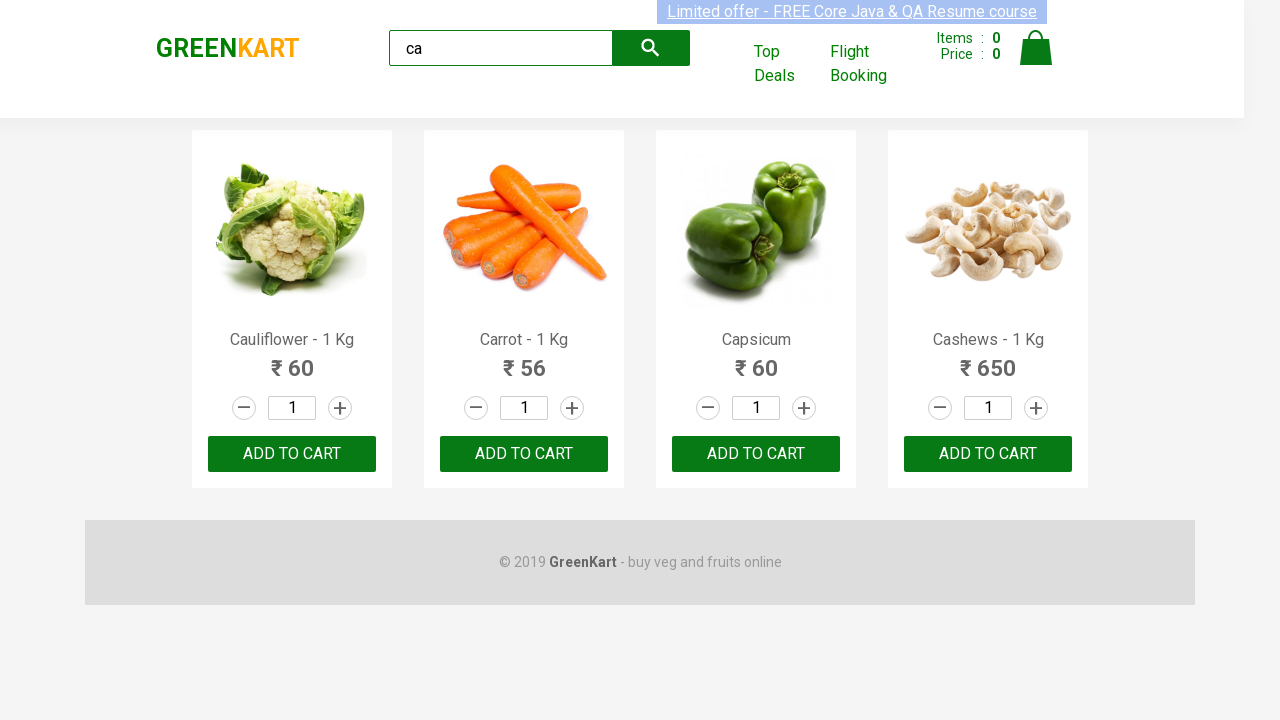

Located all product elements on the page
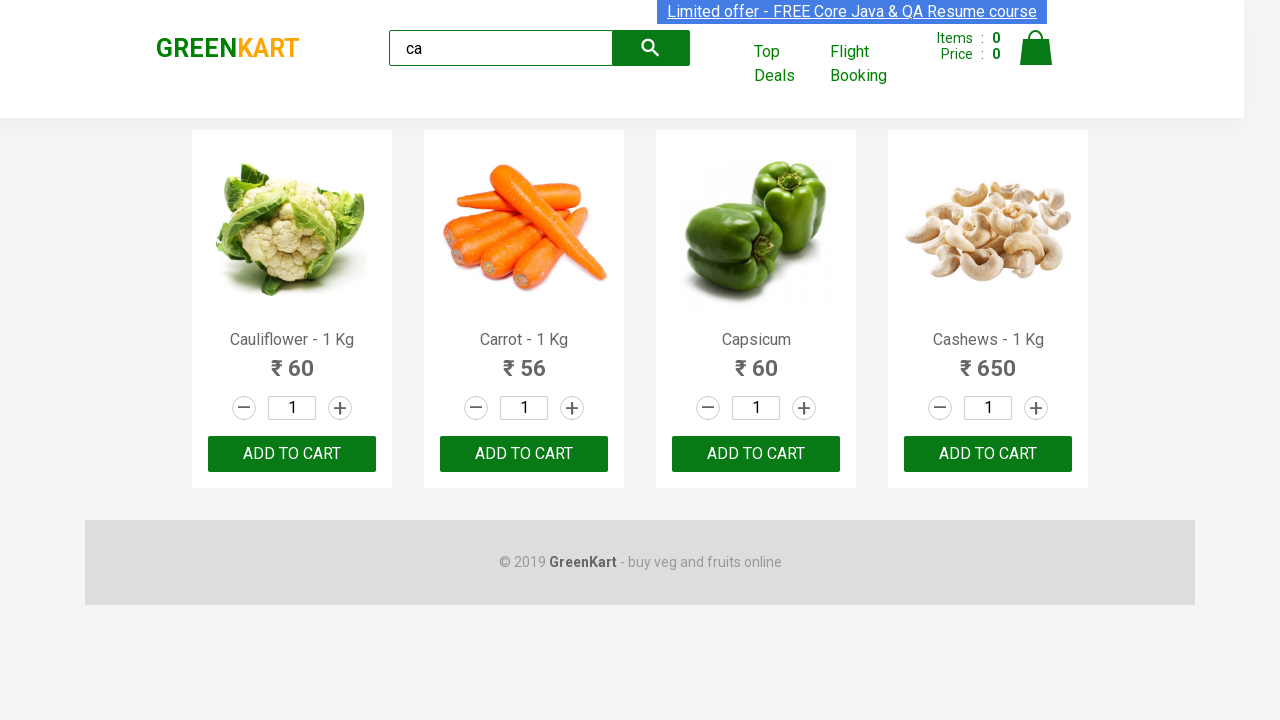

Found Cashews product and clicked ADD TO CART button at (988, 454) on .products .product >> nth=3 >> button
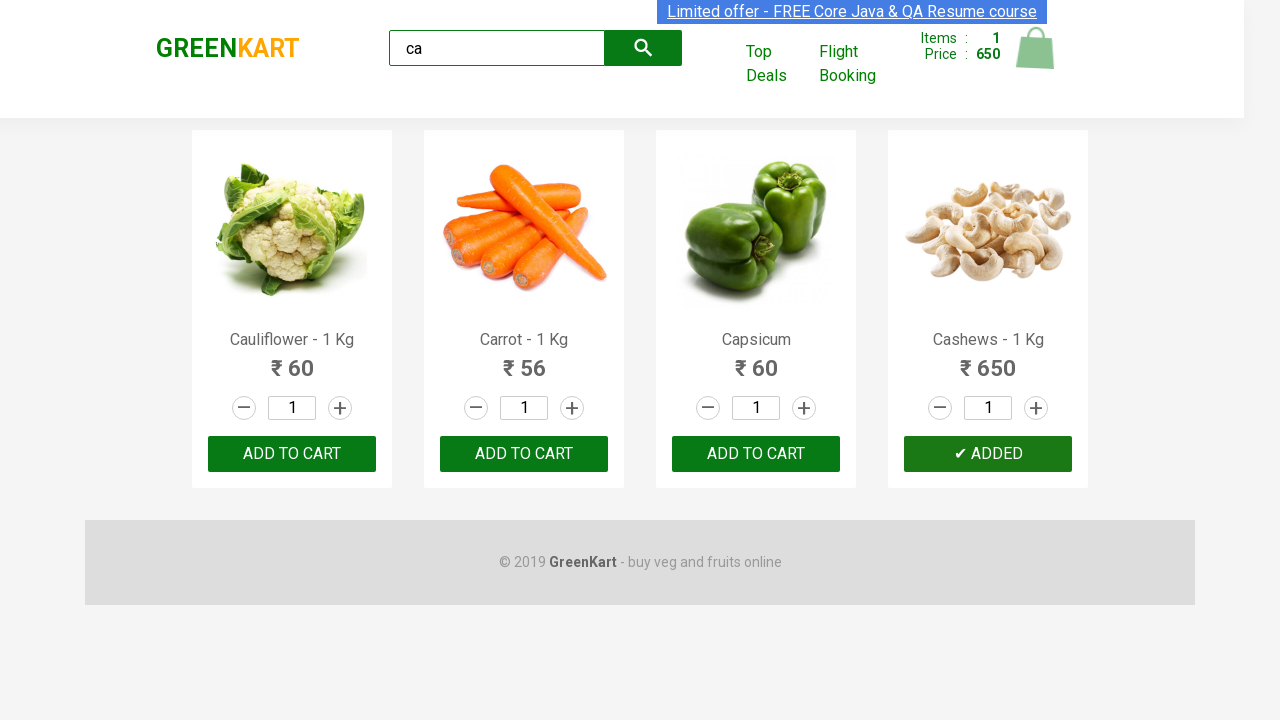

Clicked on cart icon to view cart at (1036, 48) on .cart-icon > img
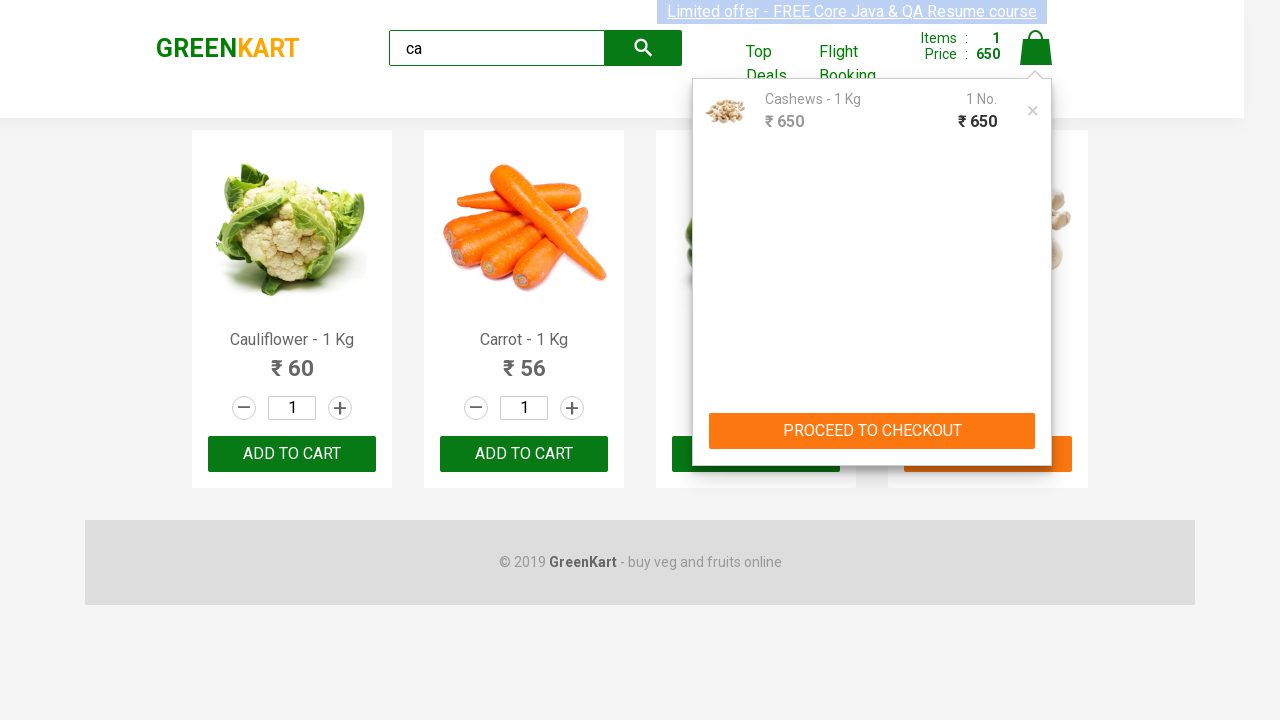

Clicked PROCEED TO CHECKOUT button at (872, 431) on text=PROCEED TO CHECKOUT
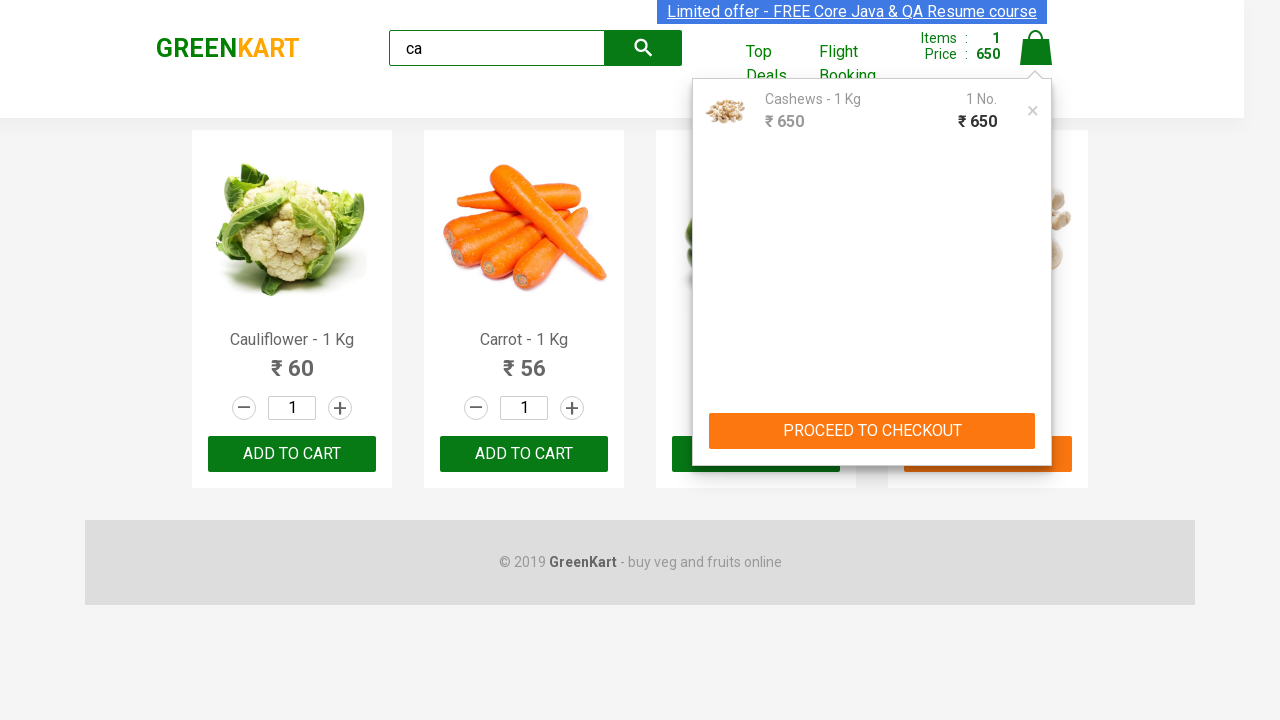

Clicked Place Order button to complete purchase at (1036, 420) on text=Place Order
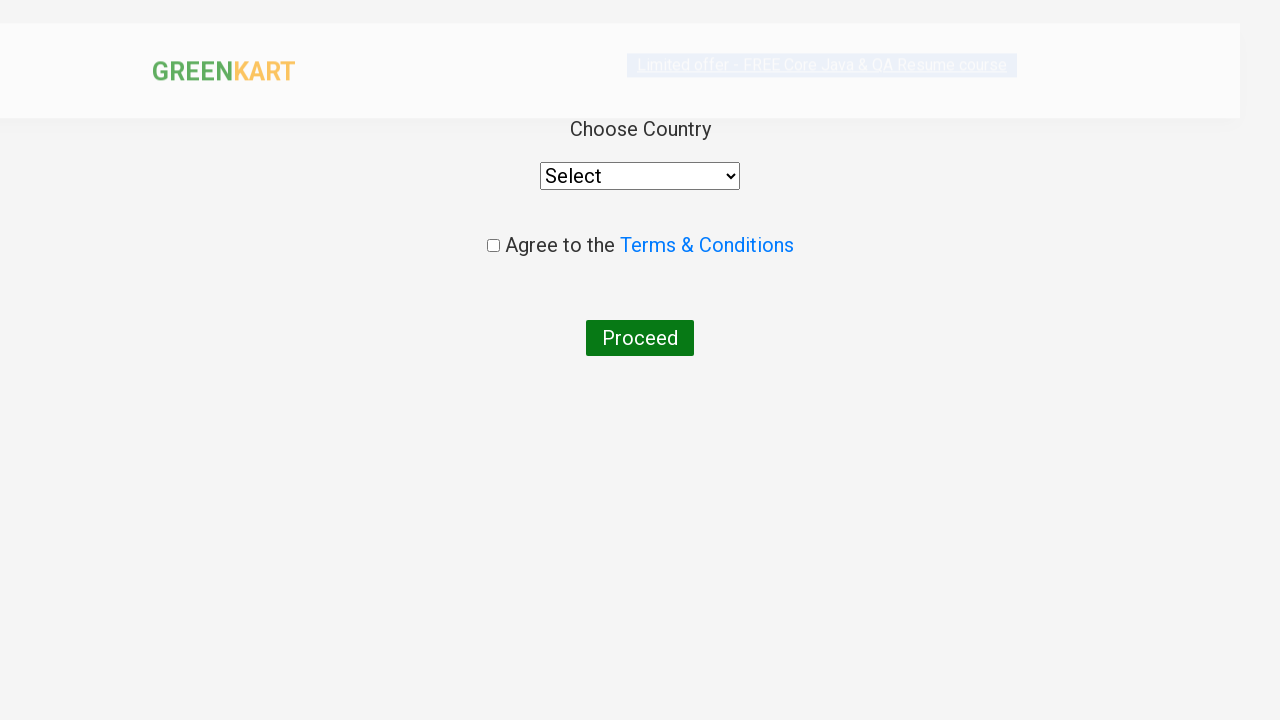

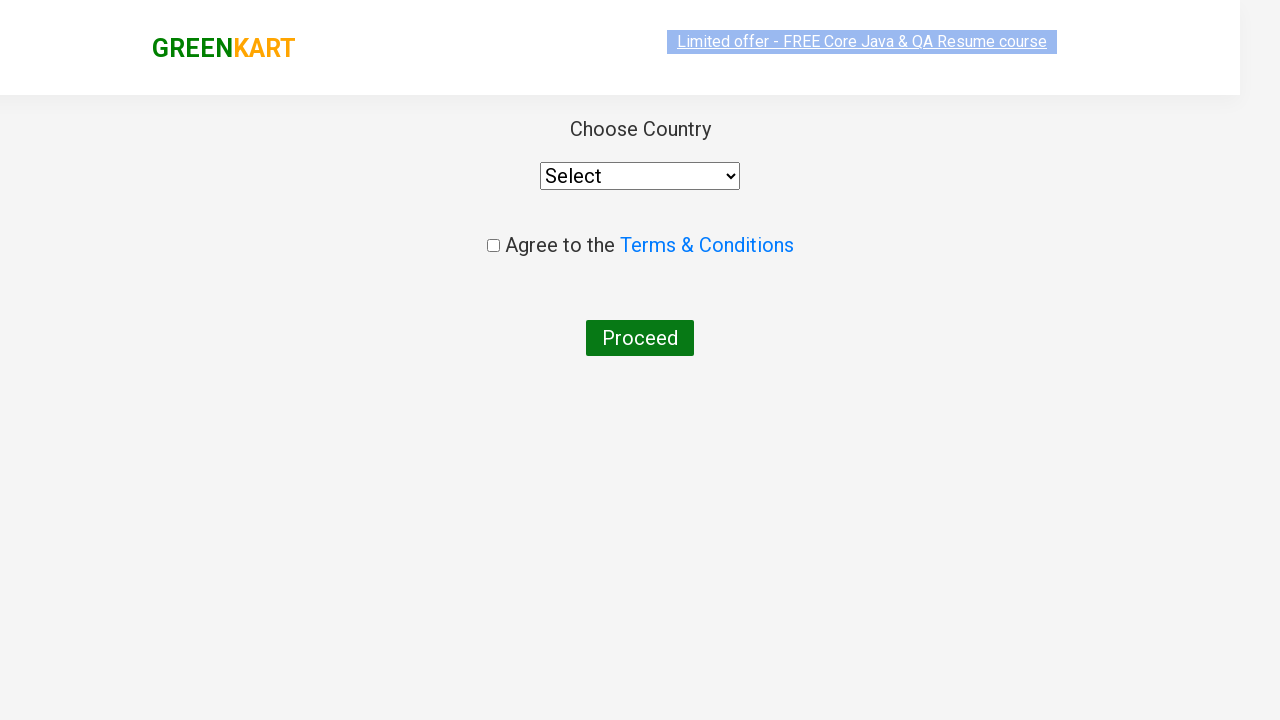